Tests drag and drop functionality on the jQuery UI droppable demo page by dragging an element and dropping it onto a target droppable area within an iframe.

Starting URL: https://jqueryui.com/droppable/

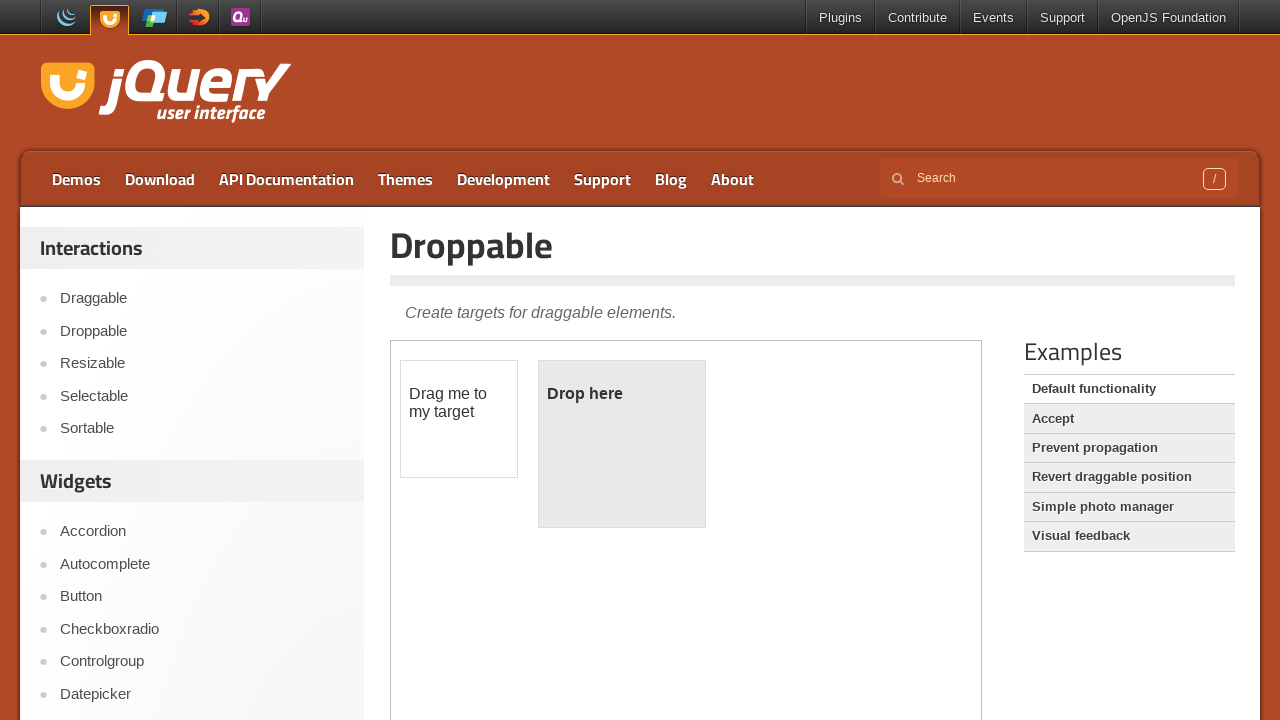

Located the demo iframe
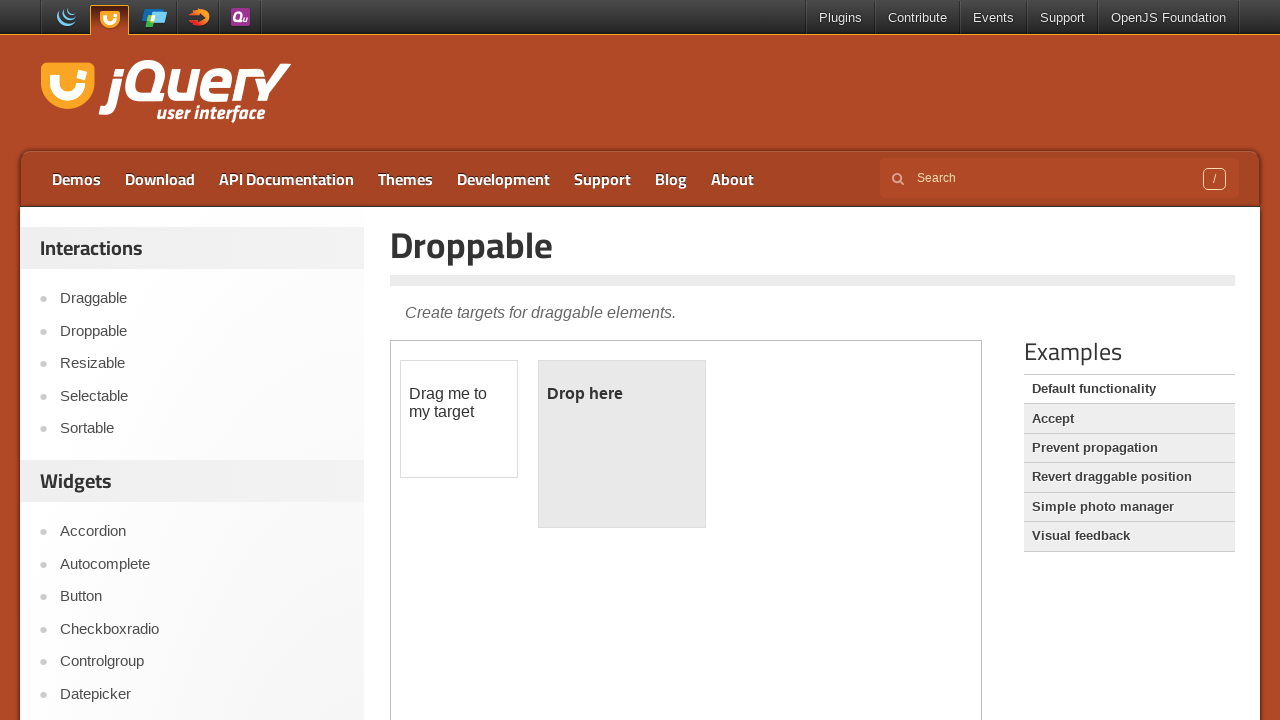

Draggable element loaded and visible
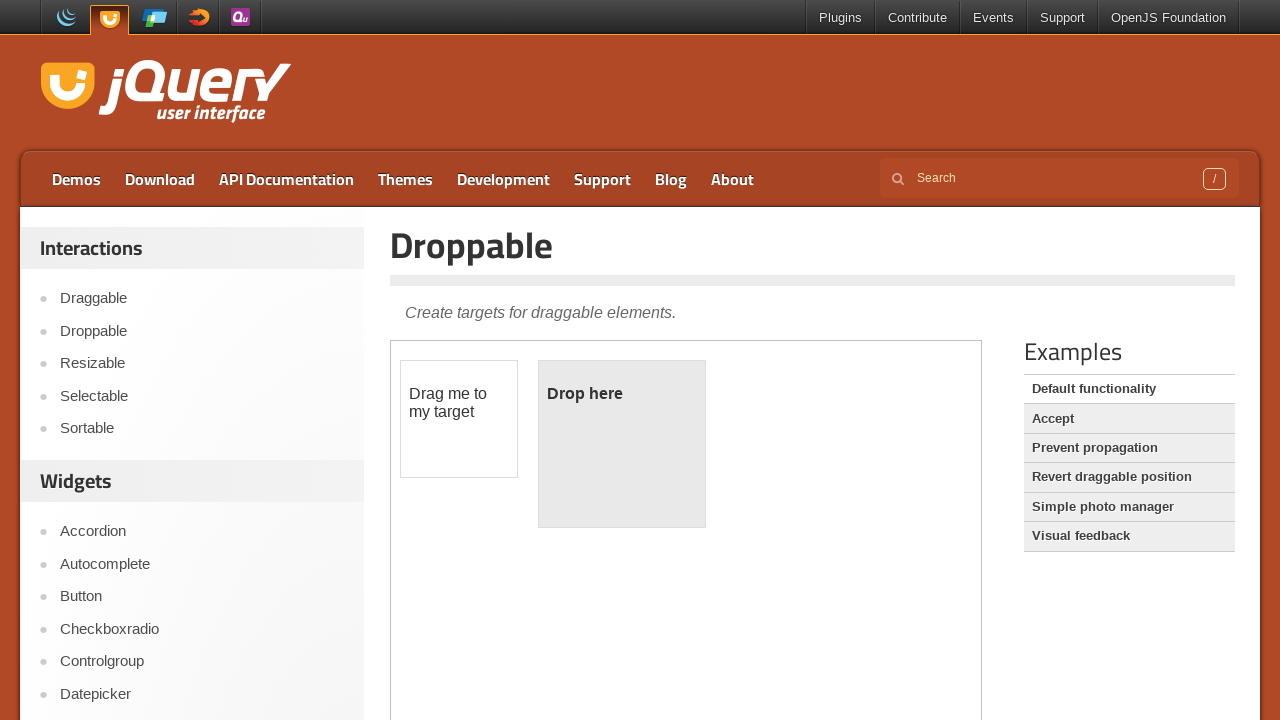

Located draggable element
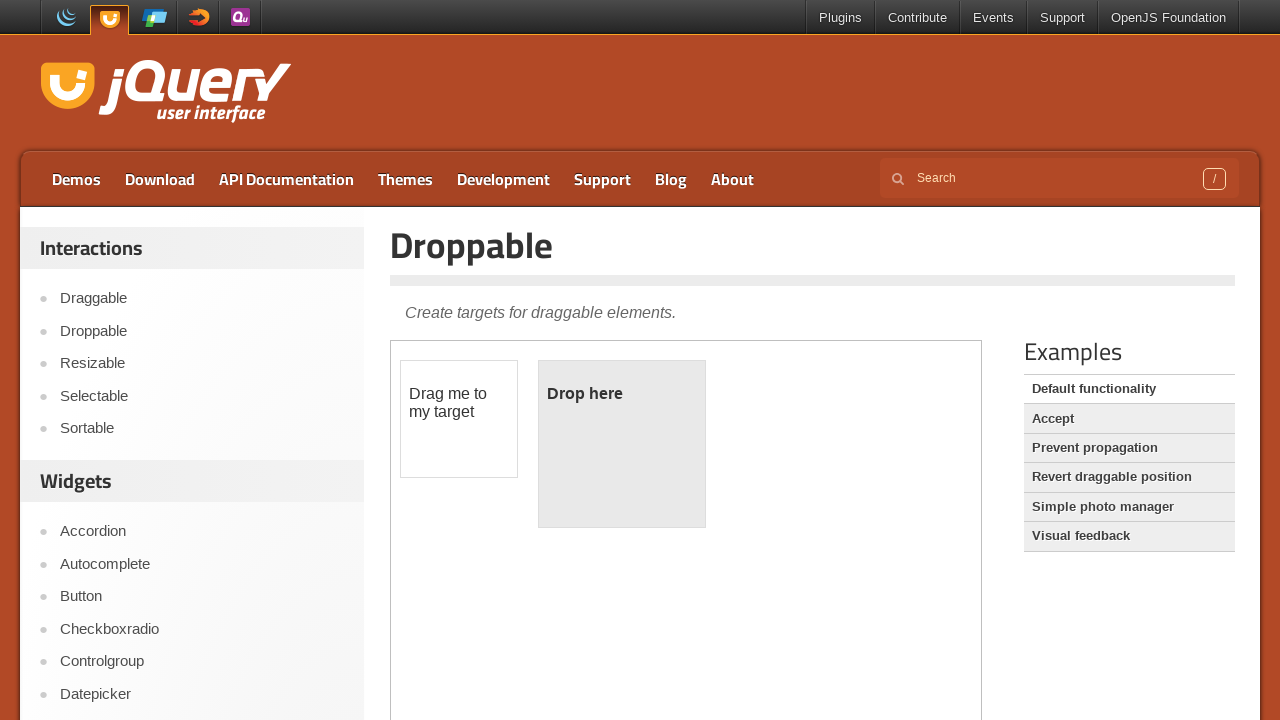

Located droppable target element
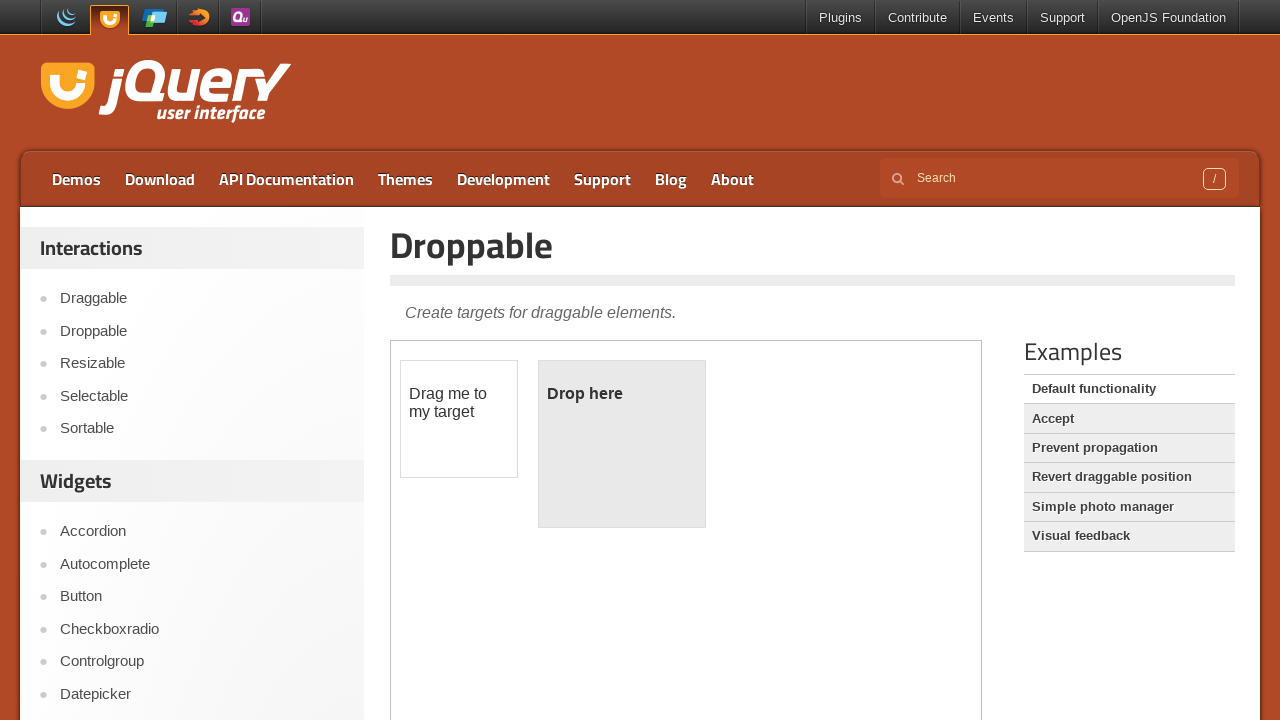

Dragged element onto droppable target at (622, 444)
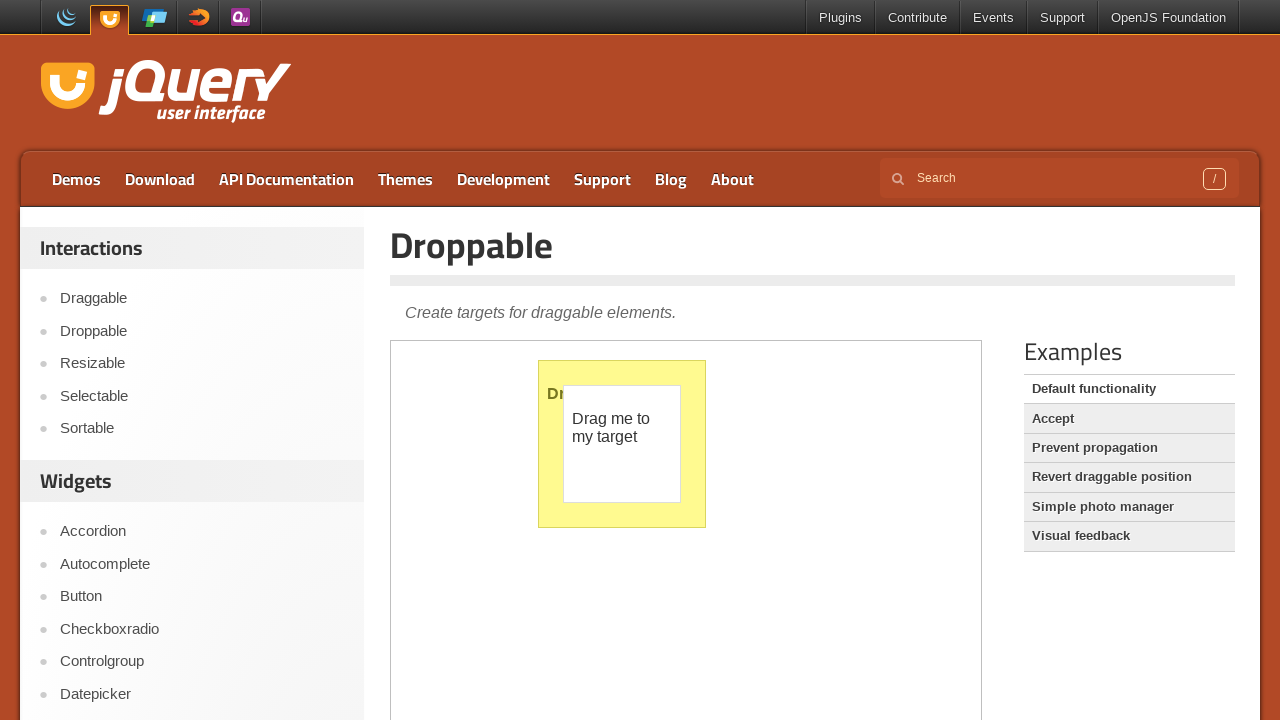

Drop successful - droppable element highlighted
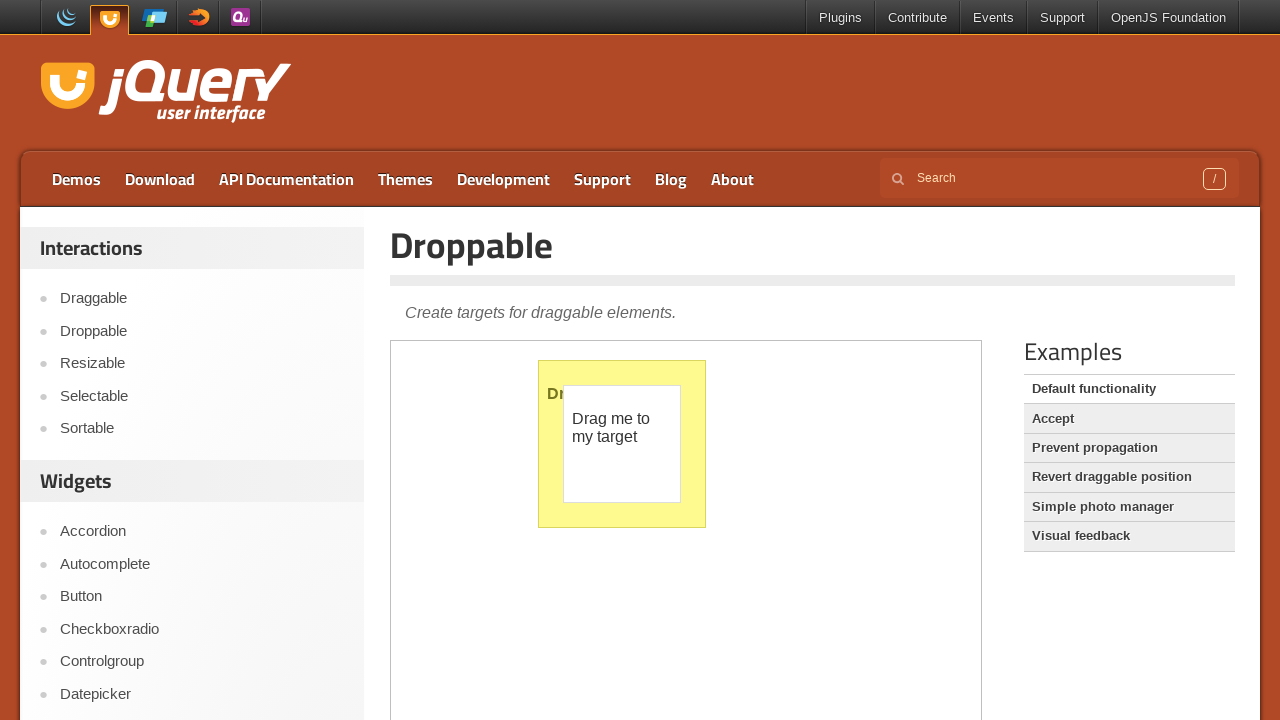

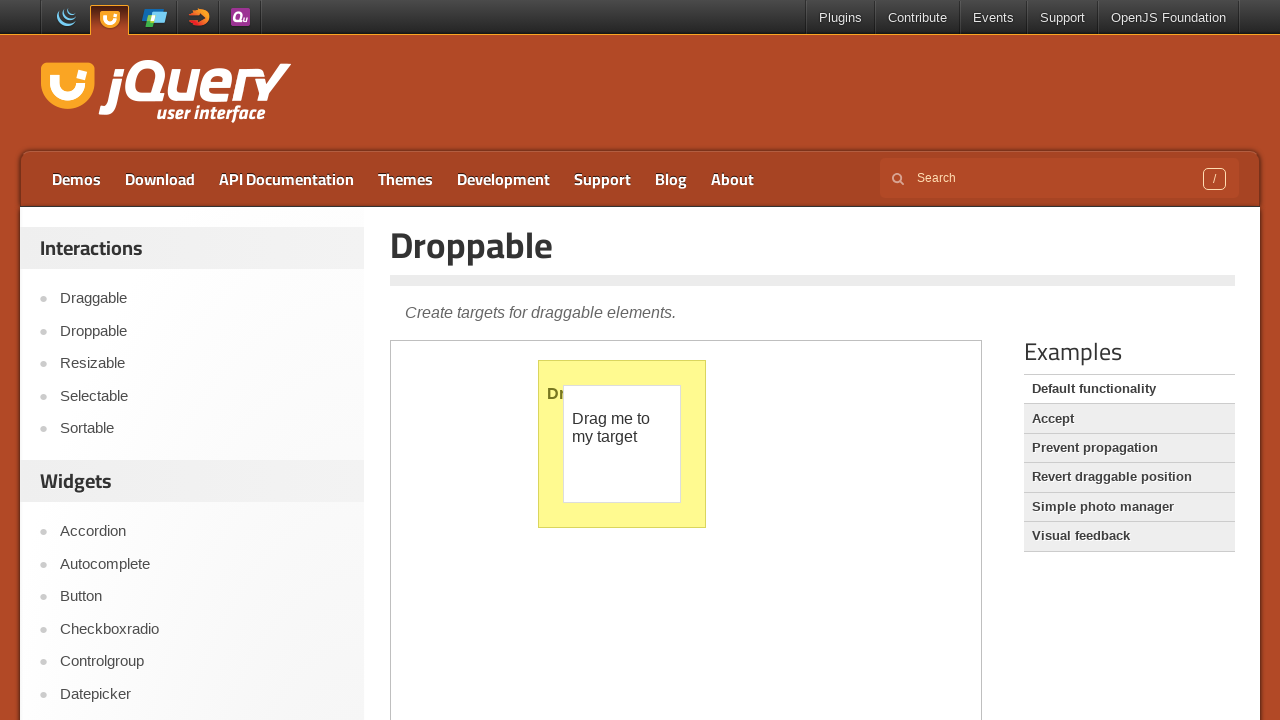